Tests form validation by clicking on the name input field, then clicking on the email field to trigger blur validation, and verifying that a "Name is required" error message appears below the name field.

Starting URL: https://rahulshettyacademy.com/angularpractice/

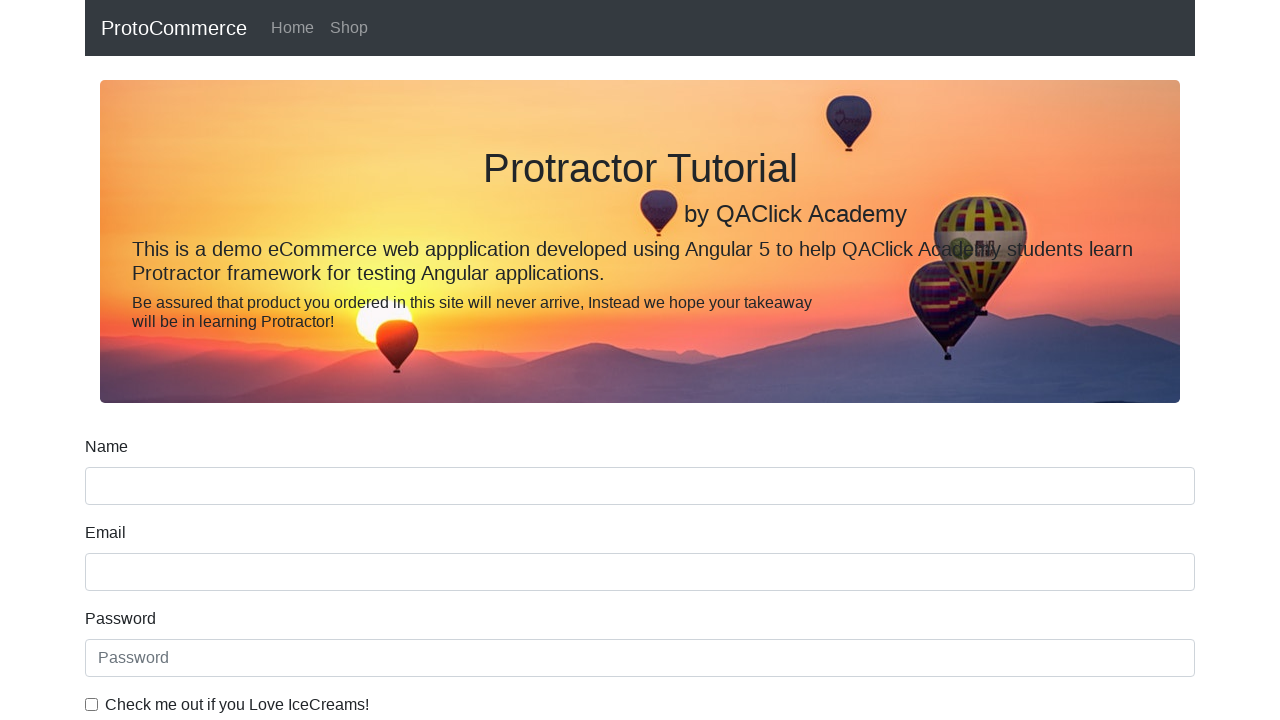

Clicked on the name input field at (640, 486) on input[name='name']
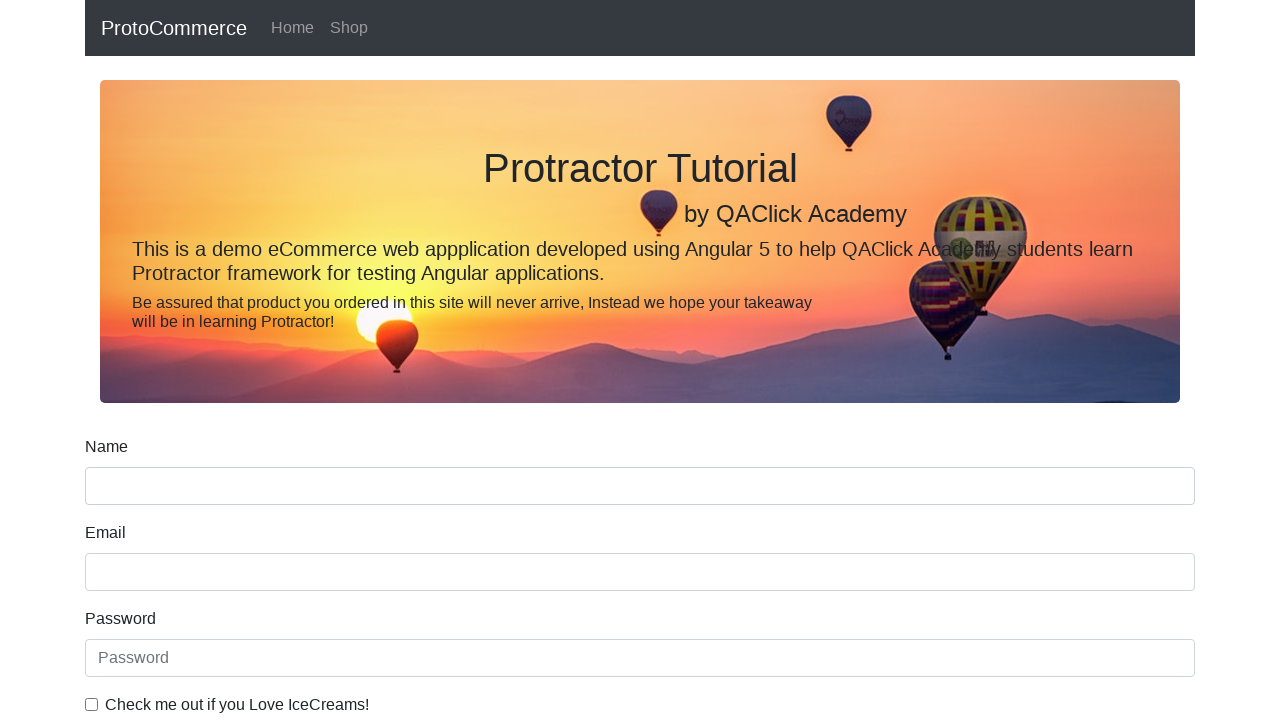

Clicked on the email input field to trigger blur validation on name field at (640, 572) on input[name='email']
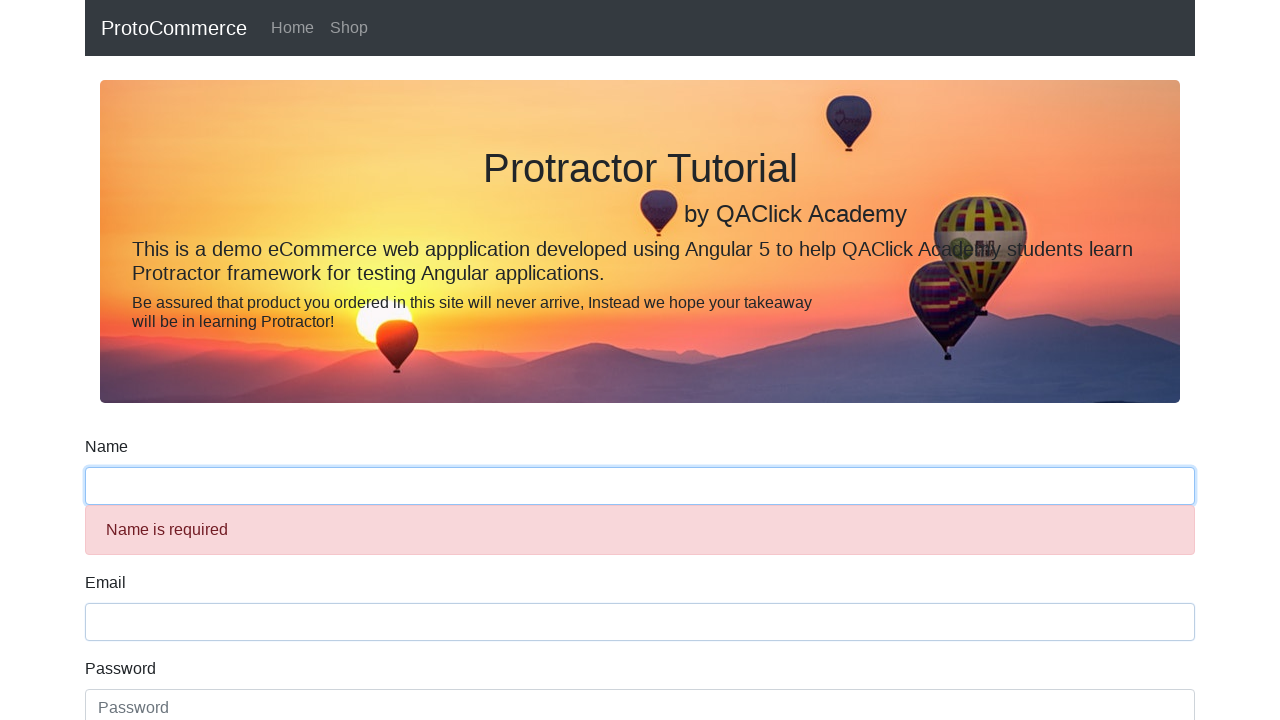

Waited for 'Name is required' error message to appear
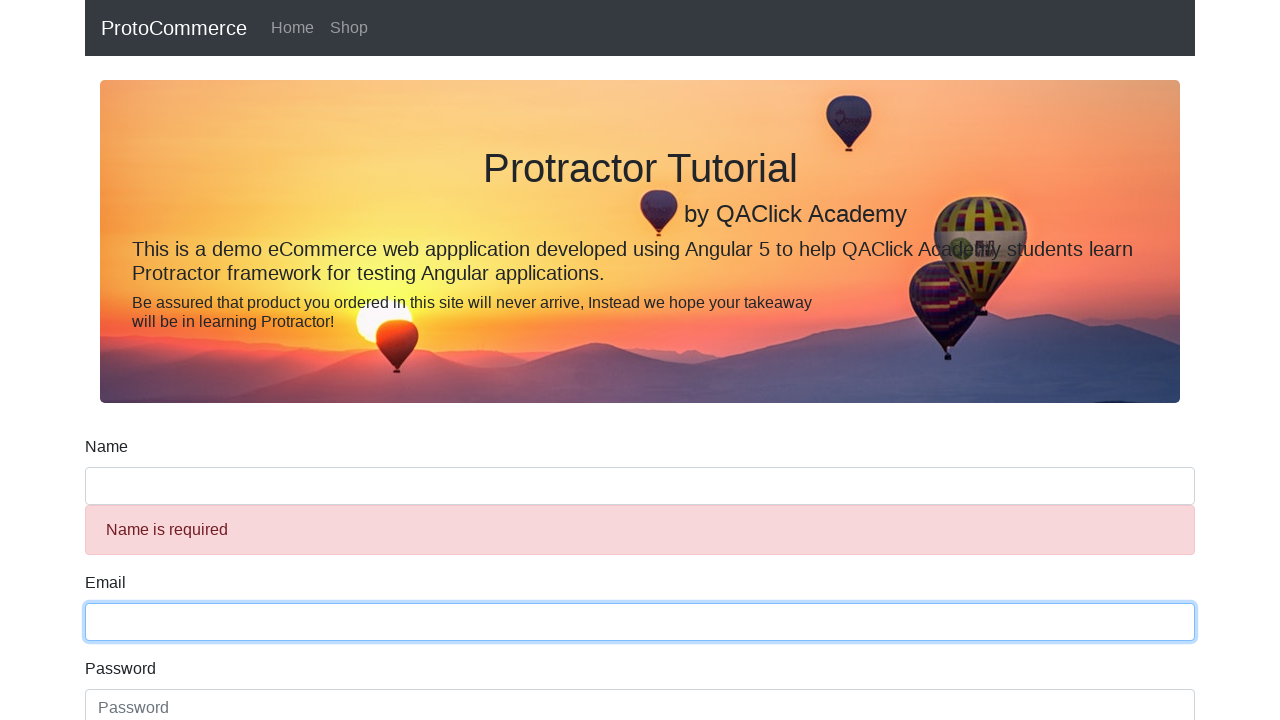

Verified error message is displayed: 'Name is required'
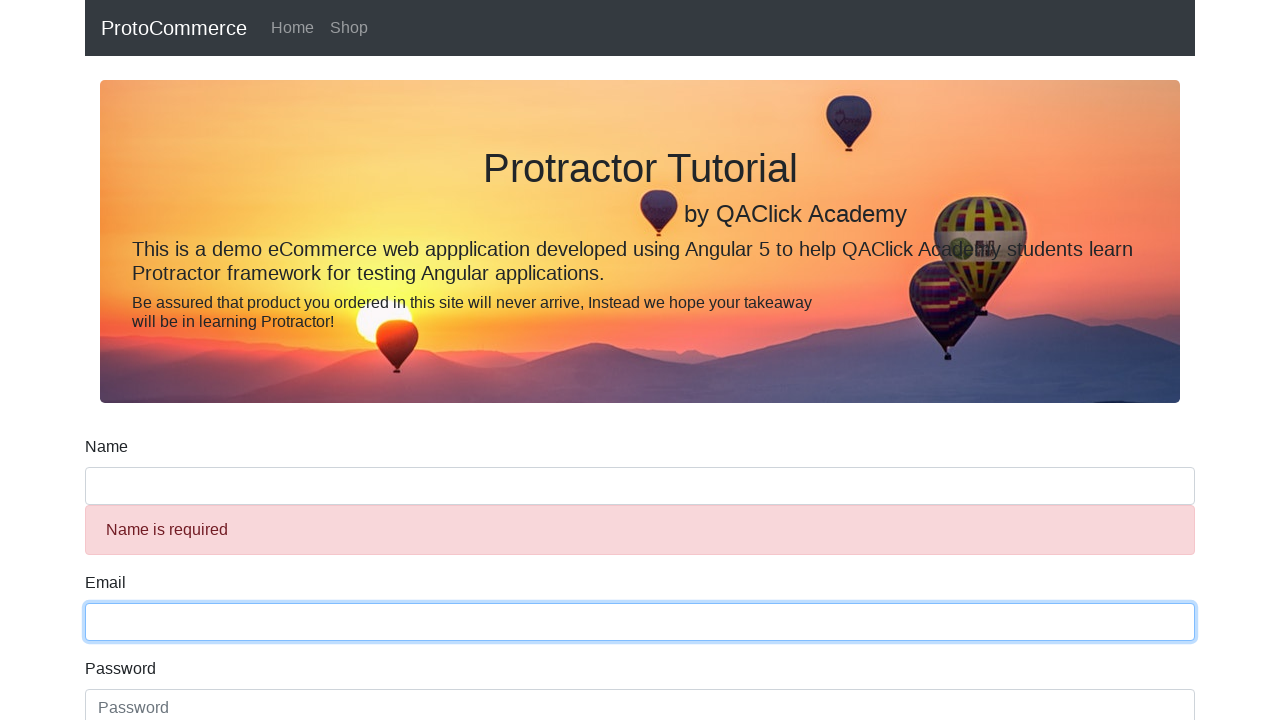

Printed validation message: Name is required
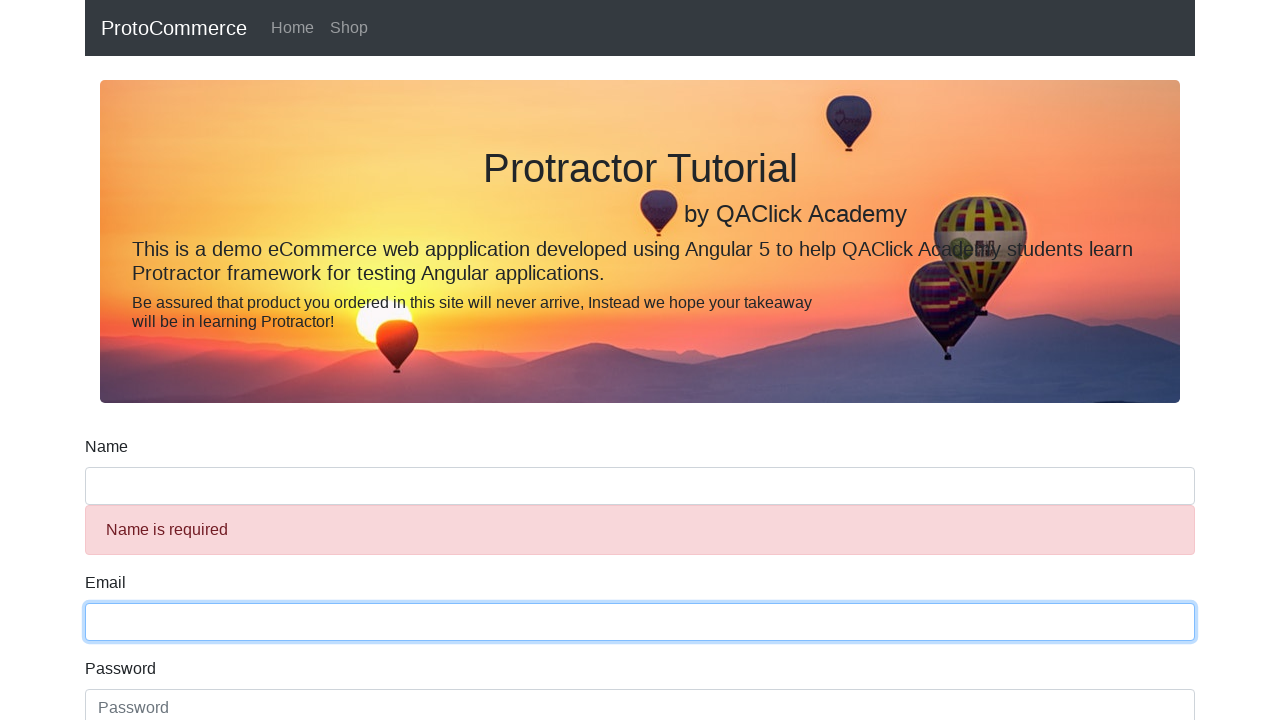

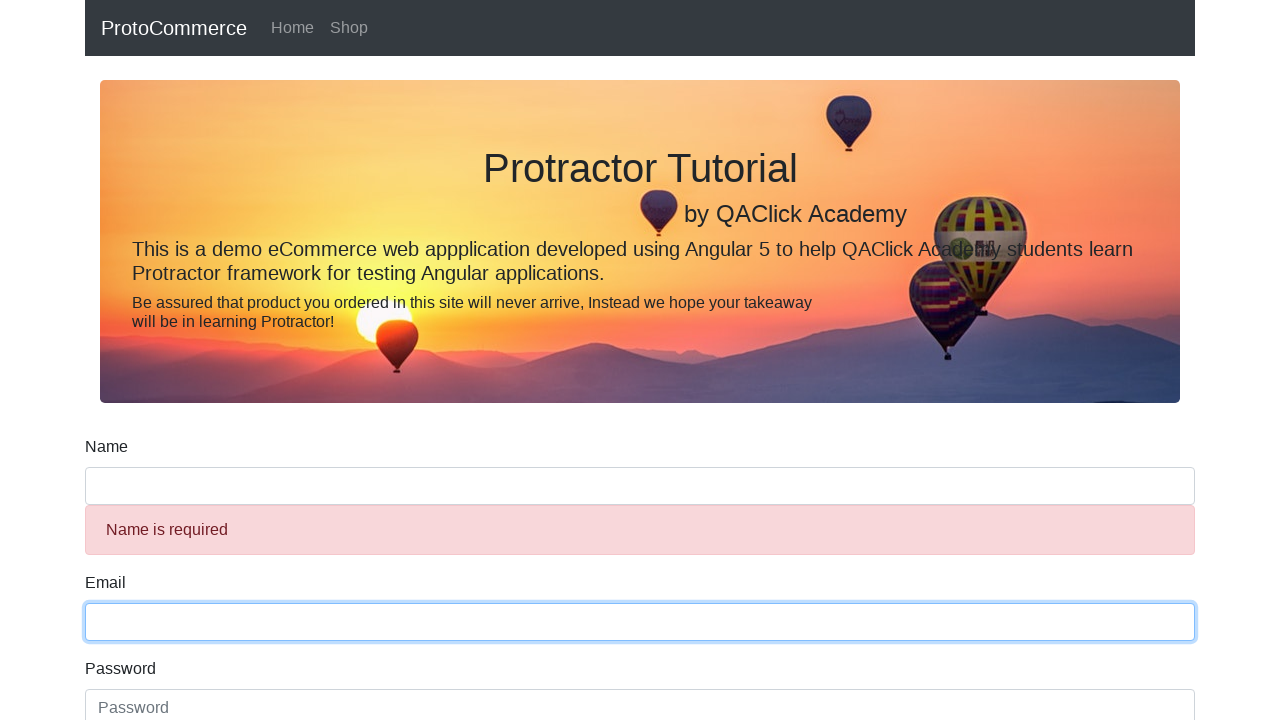